Tests error handling in the holiday entitlement calculator by completing the form and then going back to change hours to invalid values, verifying error messages appear.

Starting URL: https://www.gov.uk/calculate-your-holiday-entitlement

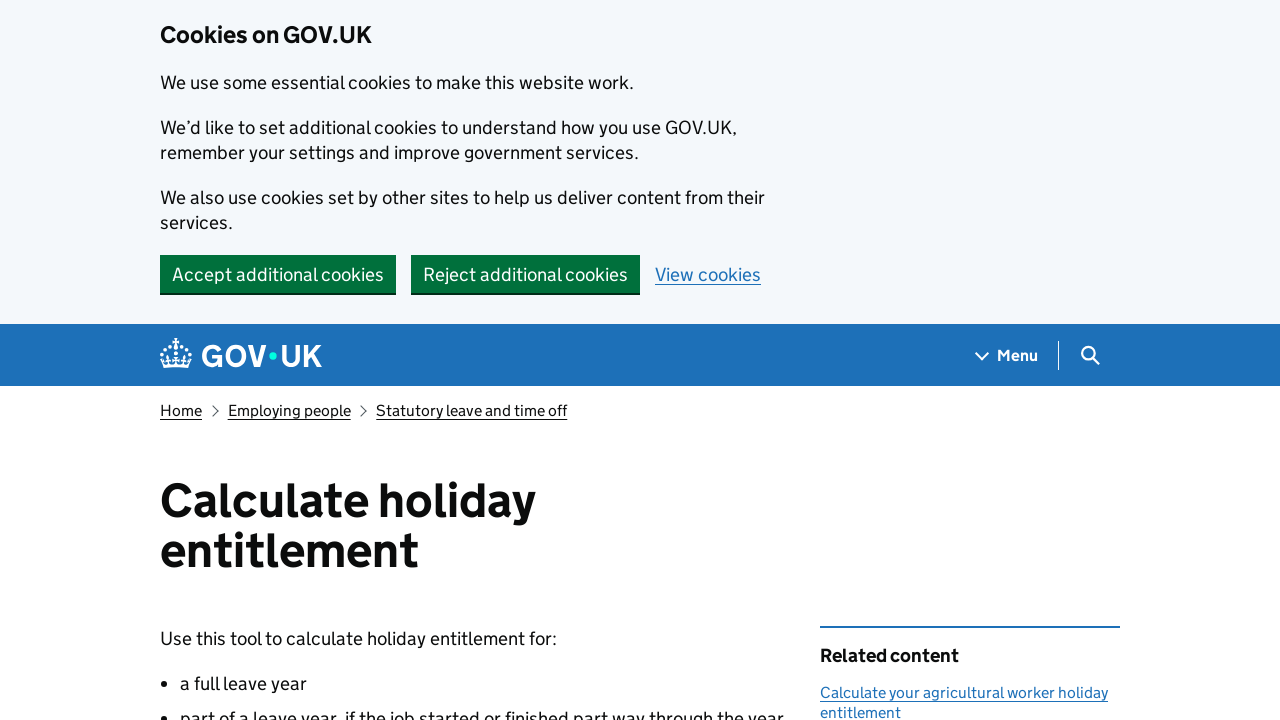

Clicked start button to begin the holiday entitlement calculator form at (238, 360) on a[href="/calculate-your-holiday-entitlement/y"]
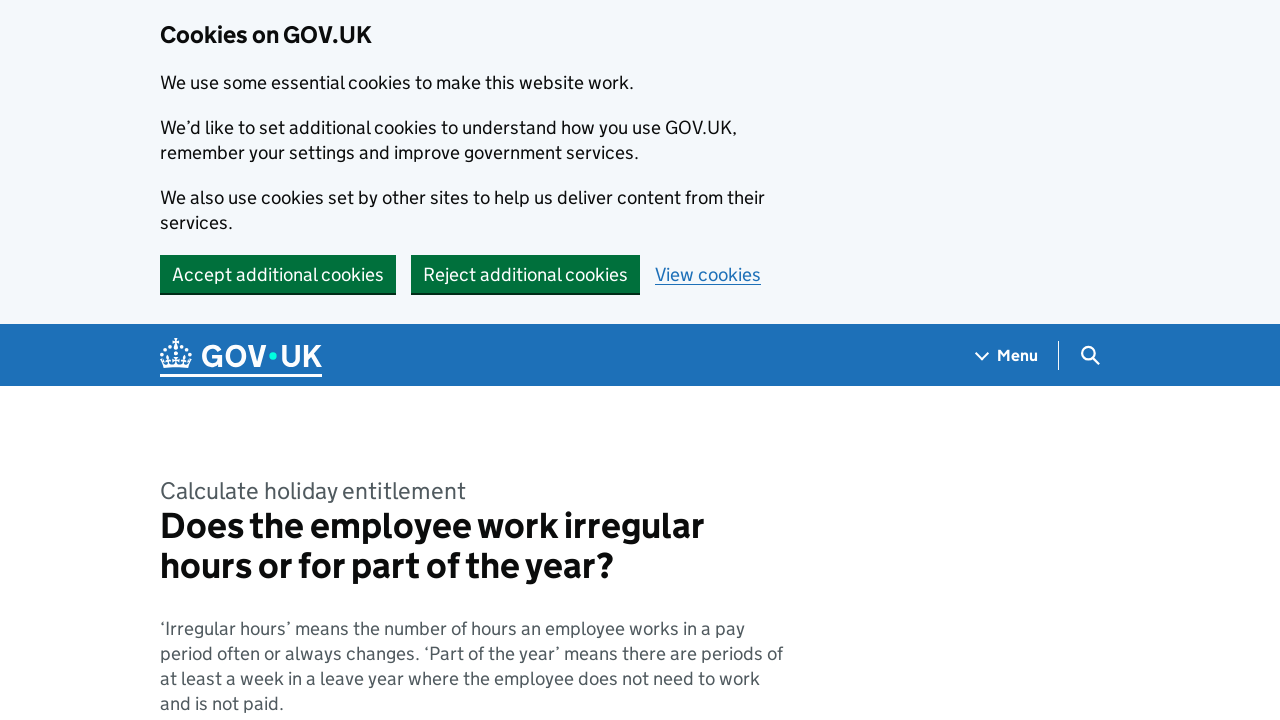

Form page loaded with h1 heading visible
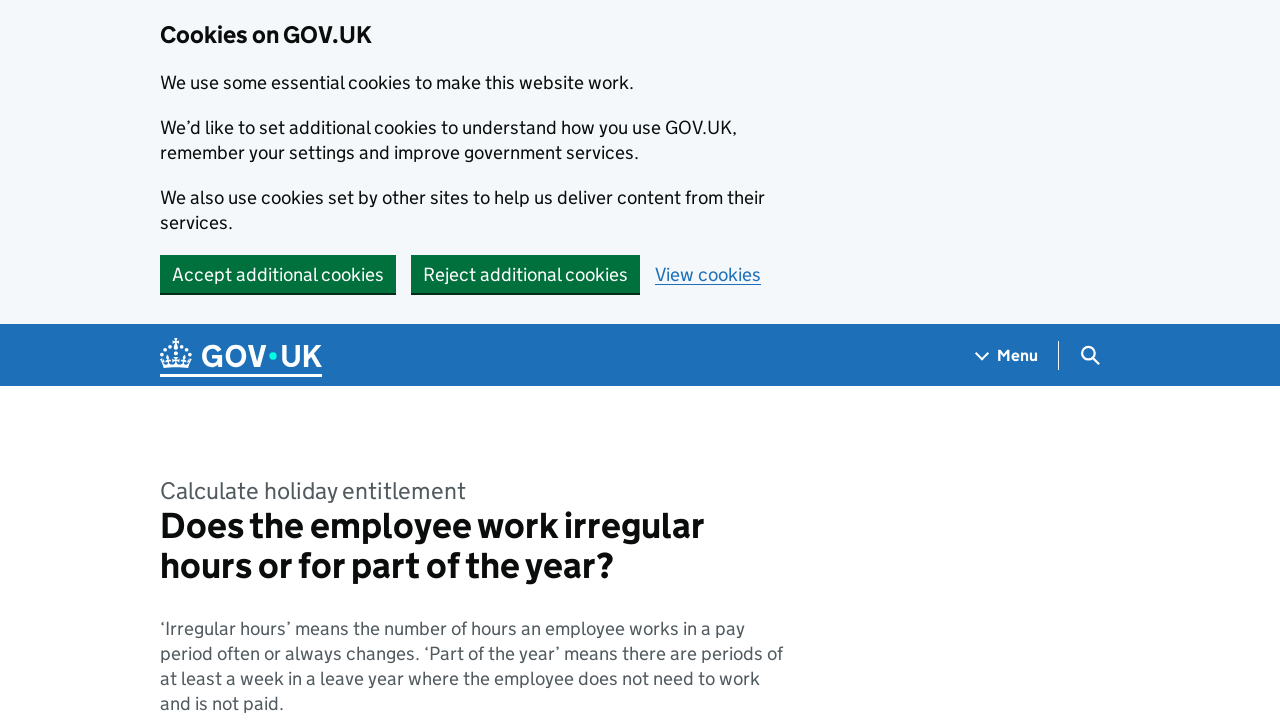

Selected 'No' for irregular hours question at (232, 360) on label[for="response-1"] >> text=No
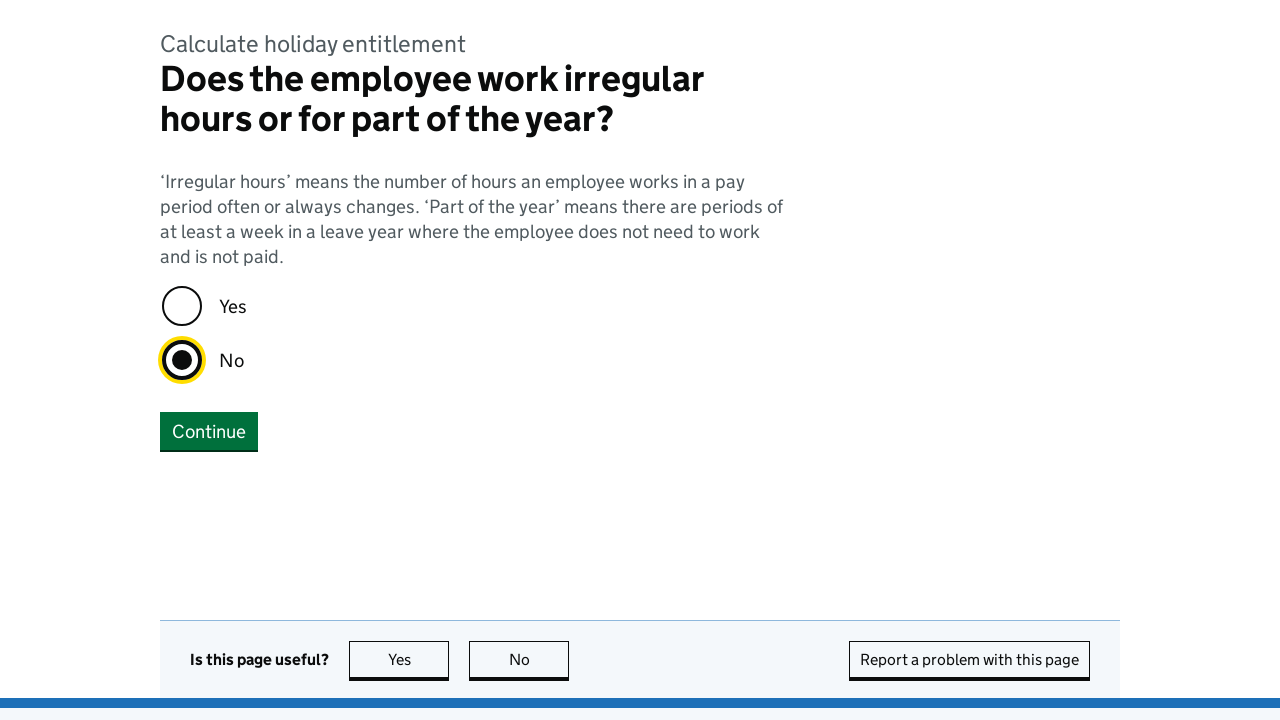

Clicked Continue button after irregular hours question at (209, 431) on button:has-text("Continue")
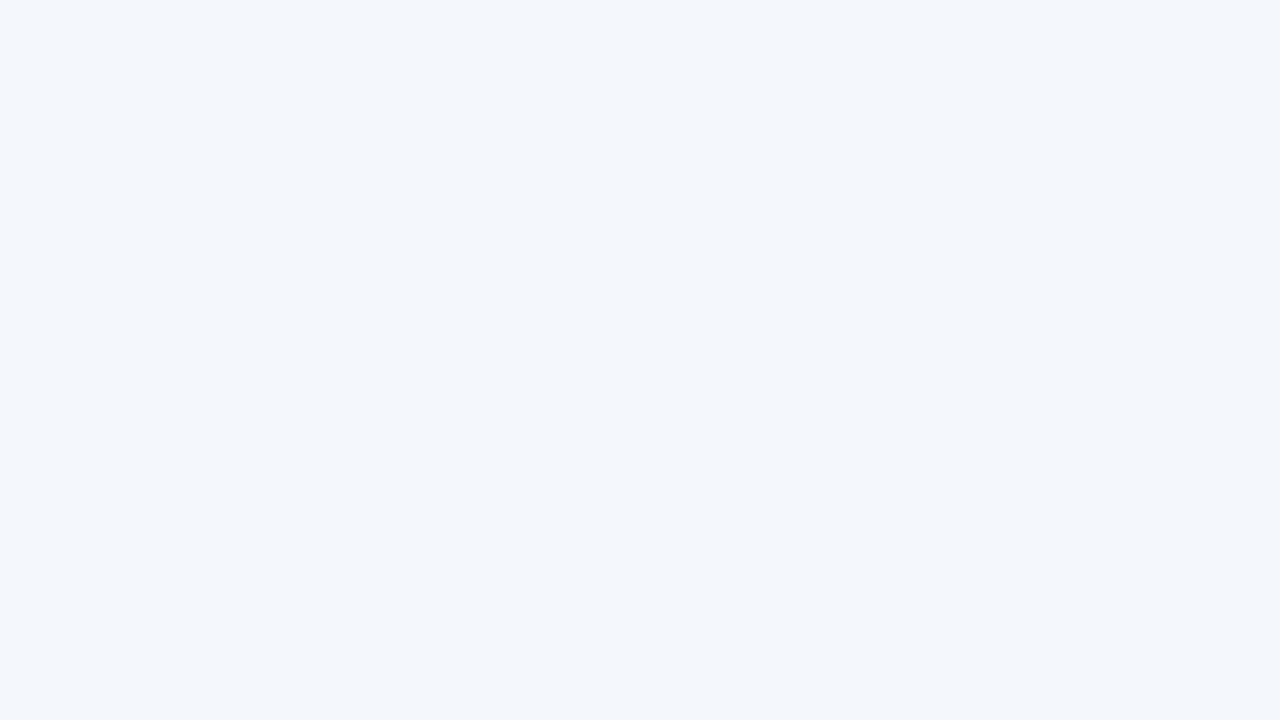

Advanced to 'Is the holiday entitlement based on' question
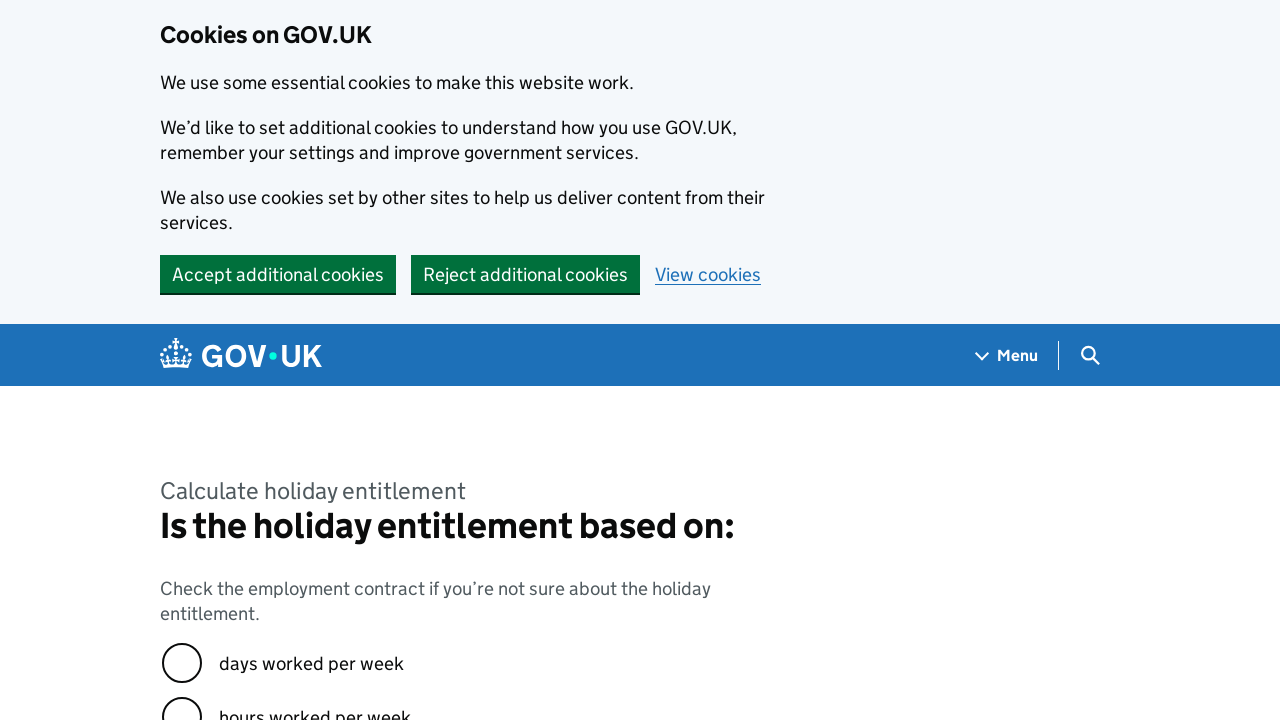

Selected 'hours worked per week' option at (315, 701) on label[for="response-1"] >> text=hours worked per week
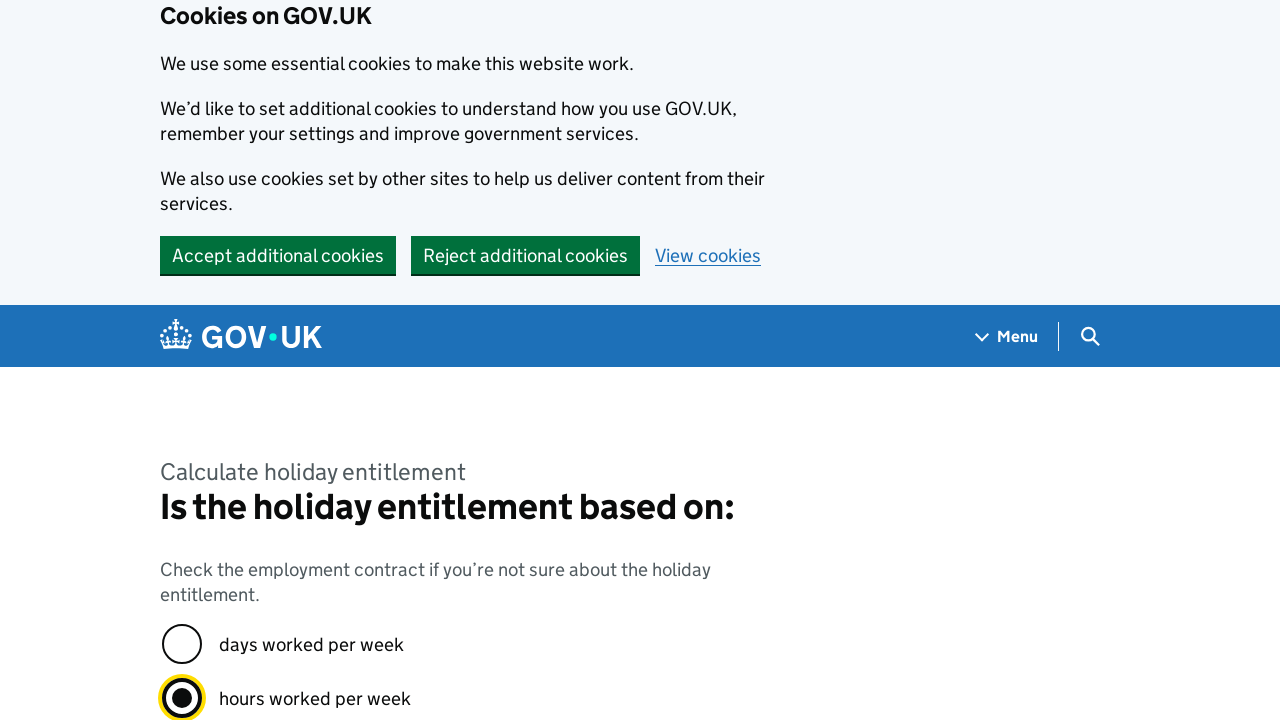

Clicked Continue button after selecting hours worked per week at (209, 360) on button:has-text("Continue")
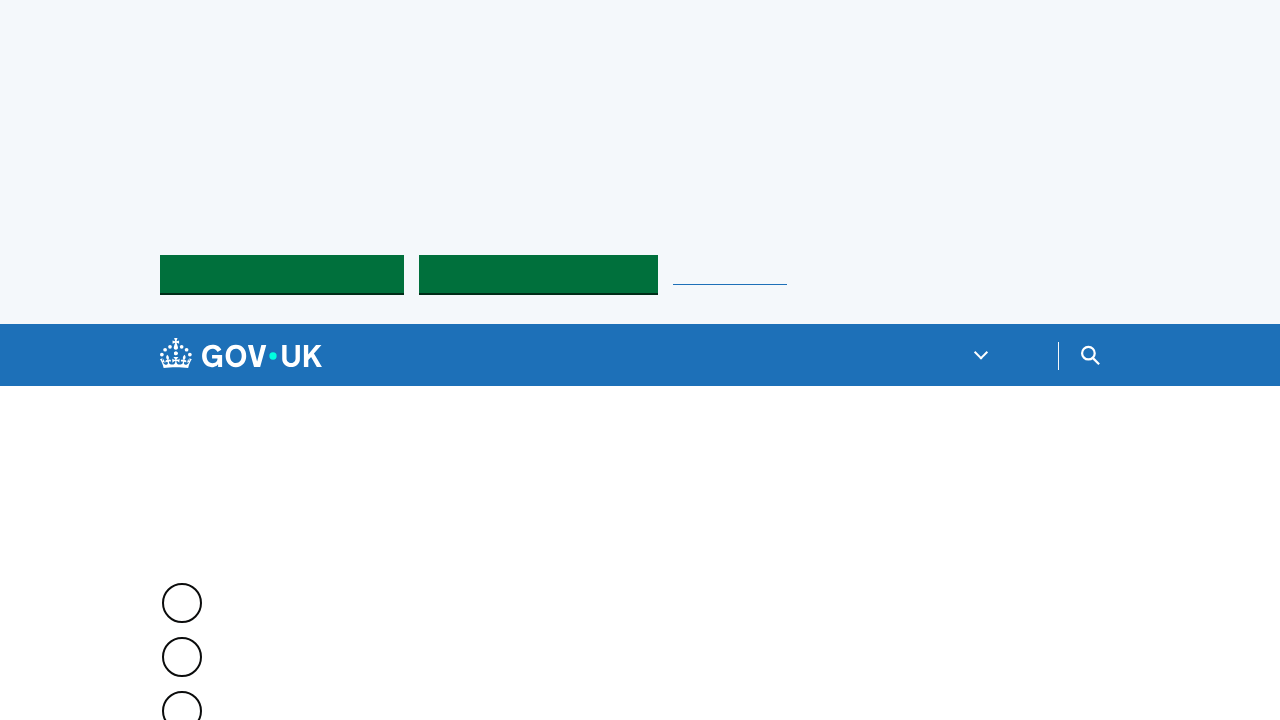

Advanced to 'Do you want to work out holiday' question
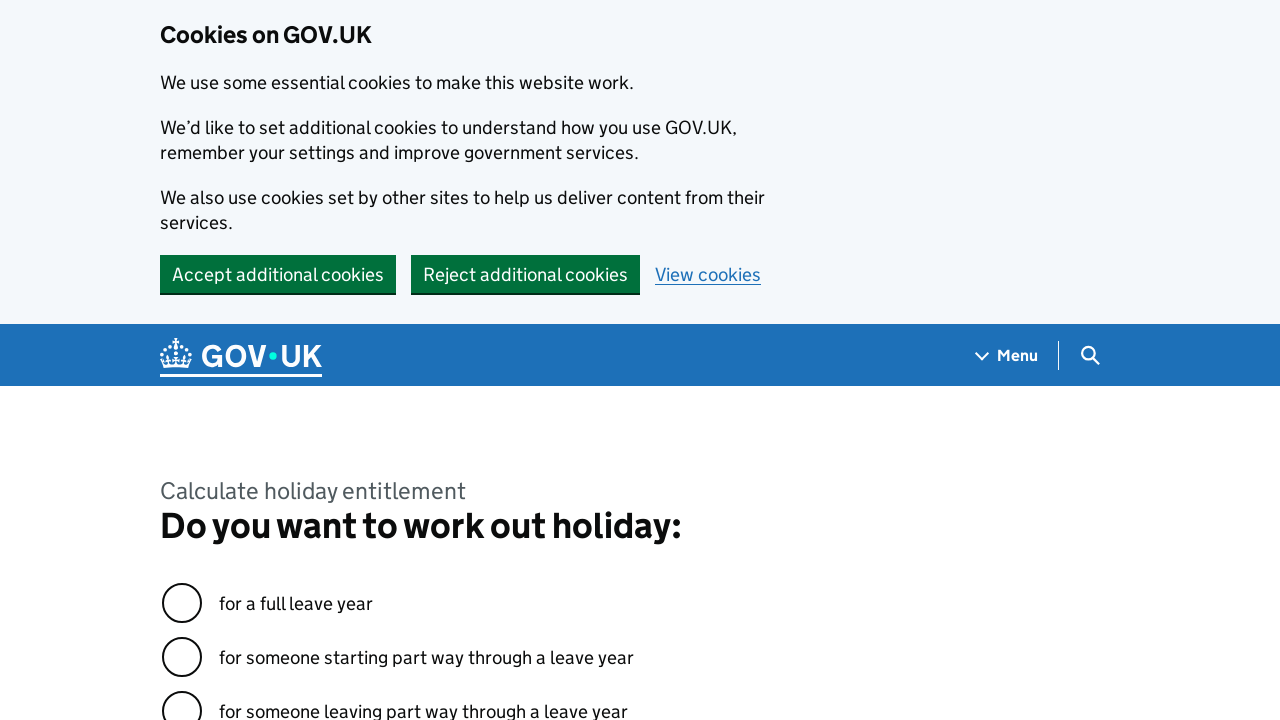

Selected 'for a full leave year' option at (296, 603) on label[for="response-0"] >> text=for a full leave year
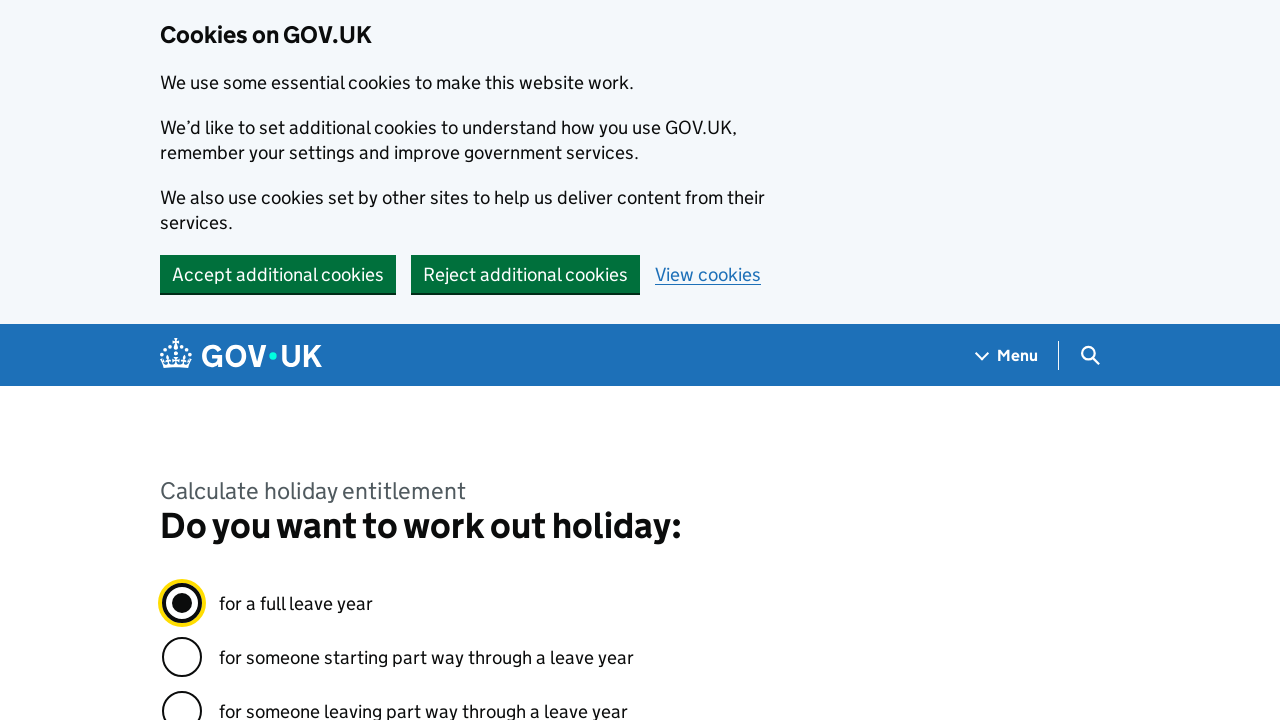

Clicked Continue button after selecting full leave year at (209, 360) on button:has-text("Continue")
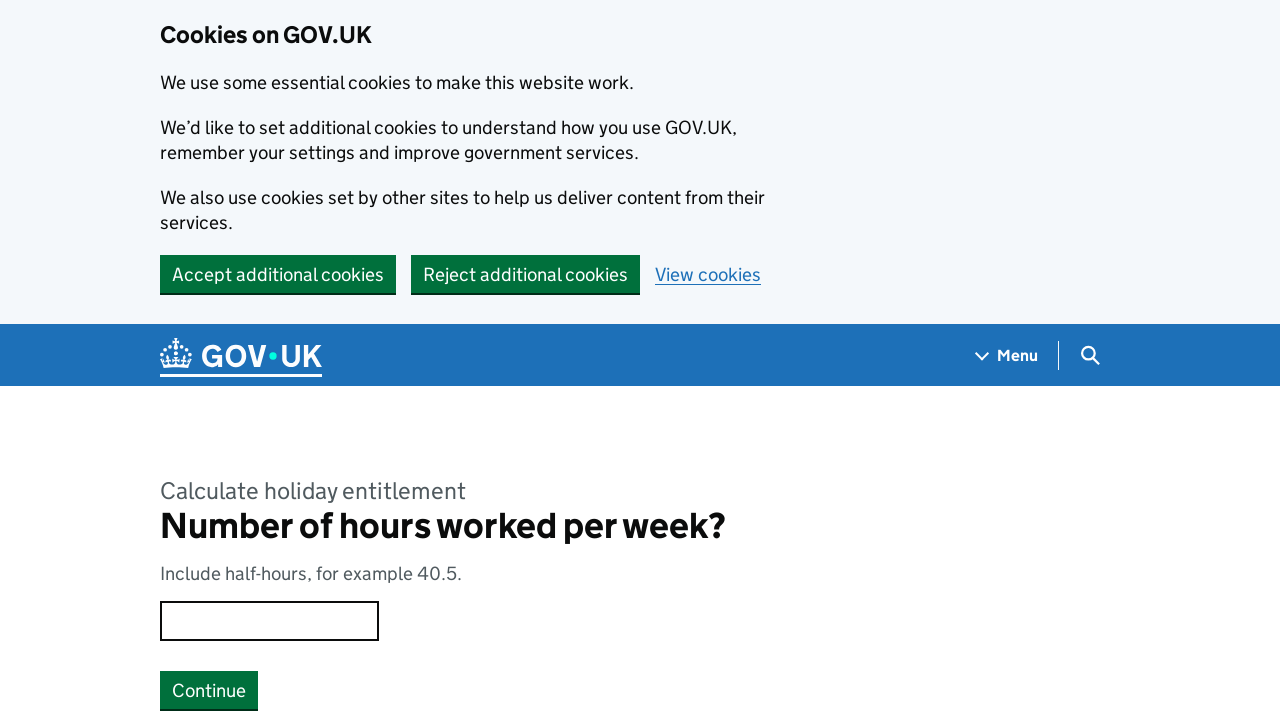

Advanced to 'Number of hours worked per week' question
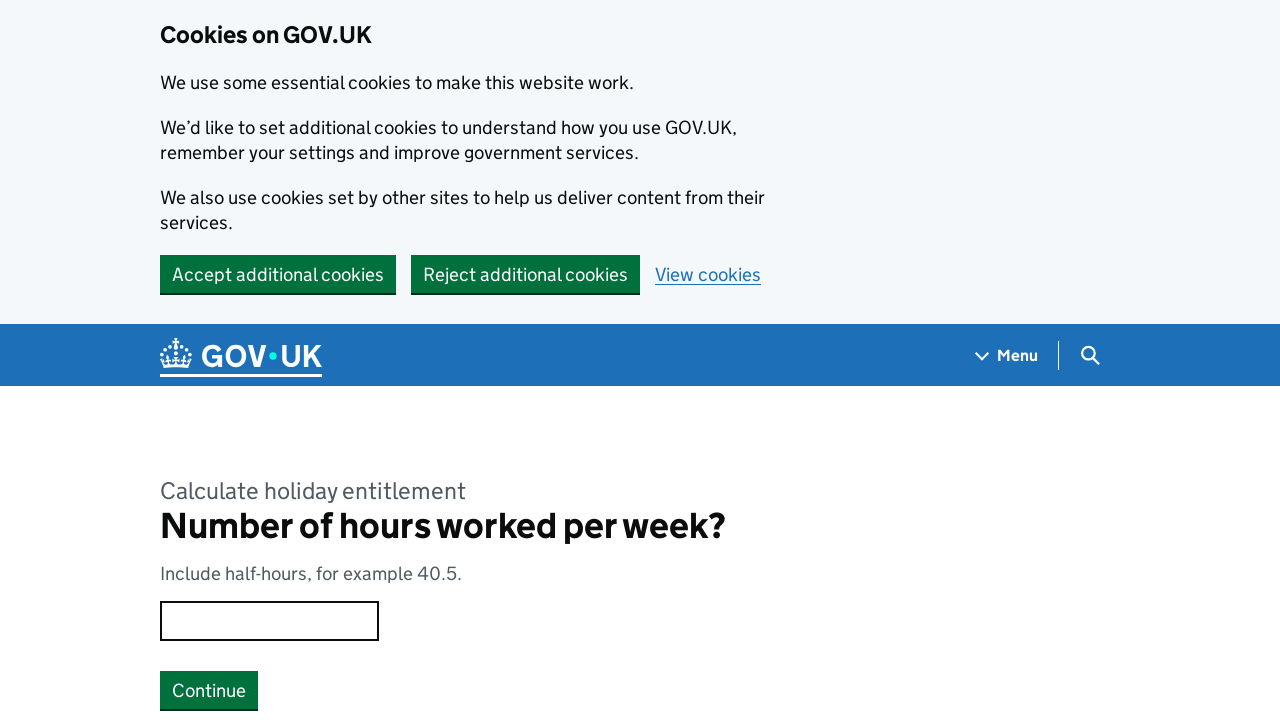

Filled in 40 hours worked per week on [id="response"]
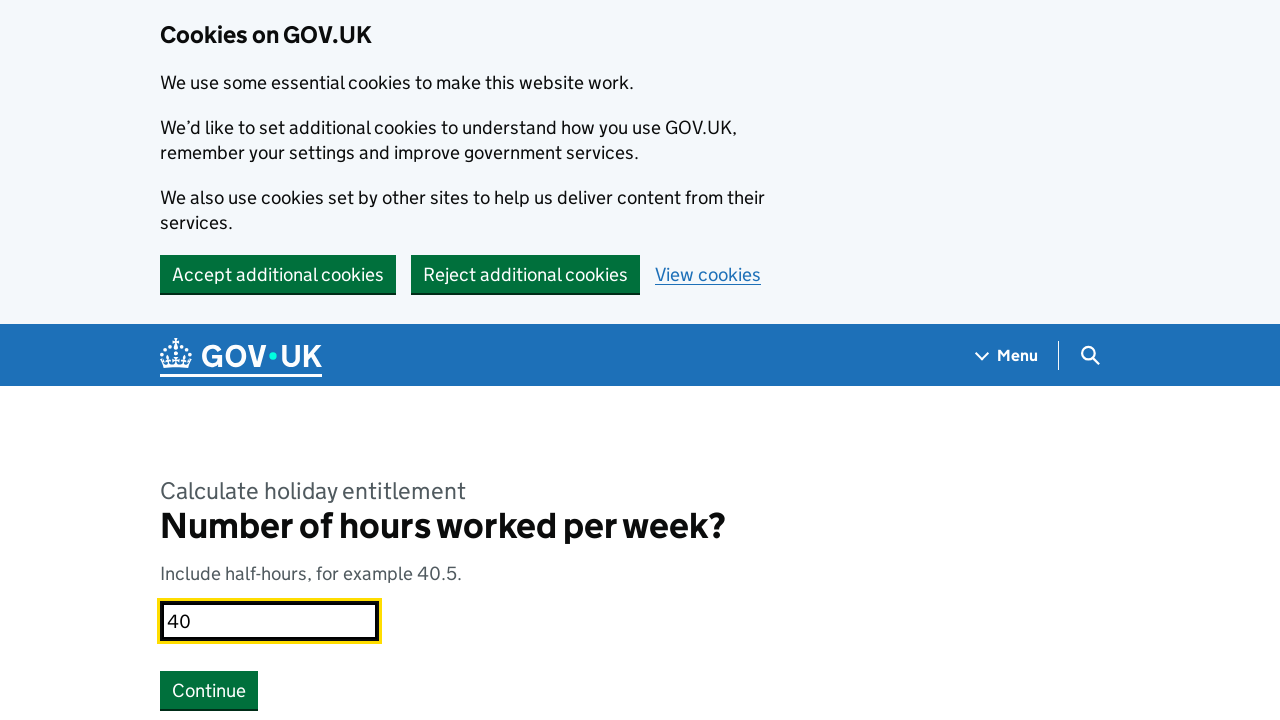

Clicked Continue button after entering 40 hours at (209, 690) on button:has-text("Continue")
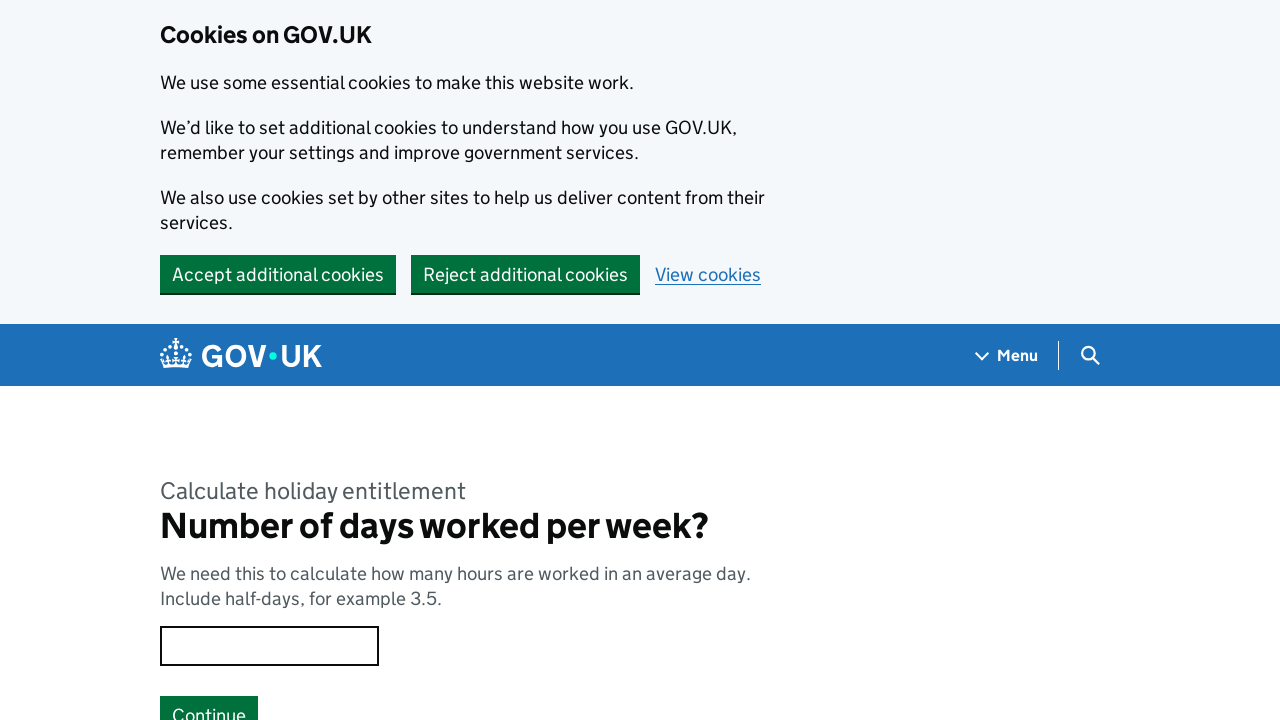

Advanced to 'Number of days worked per week' question
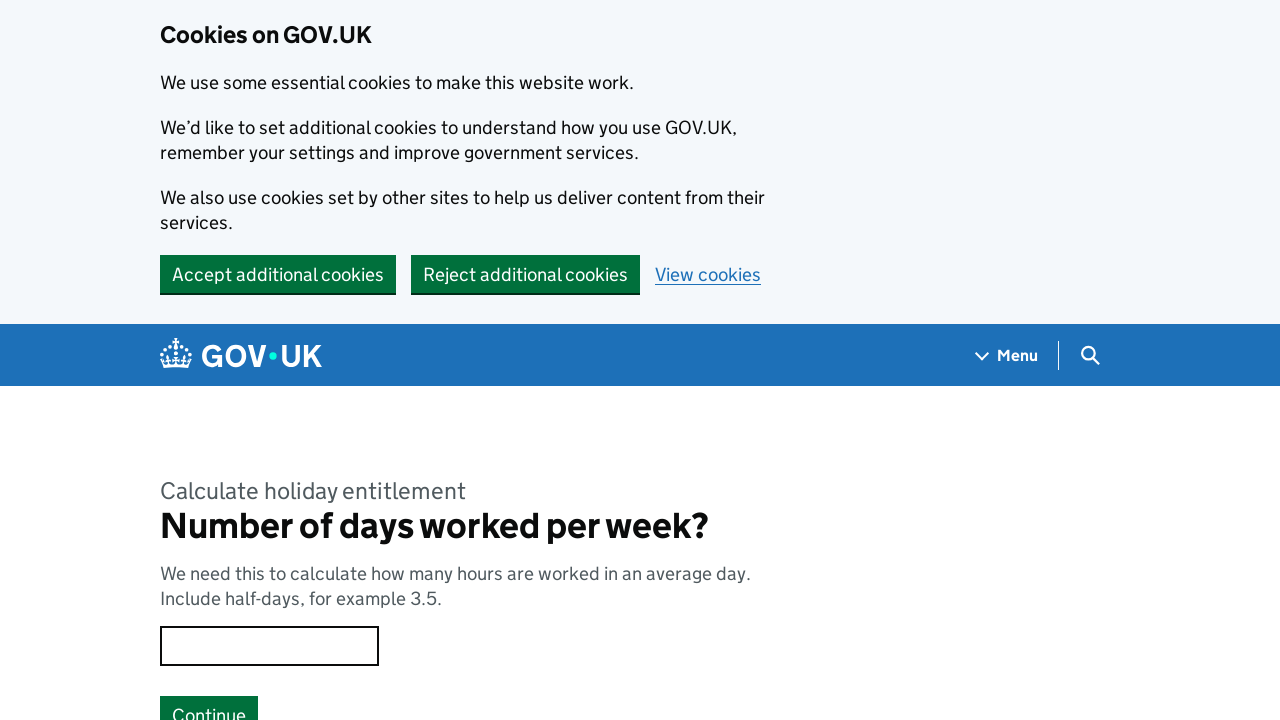

Filled in 3.5 days worked per week on [id="response"]
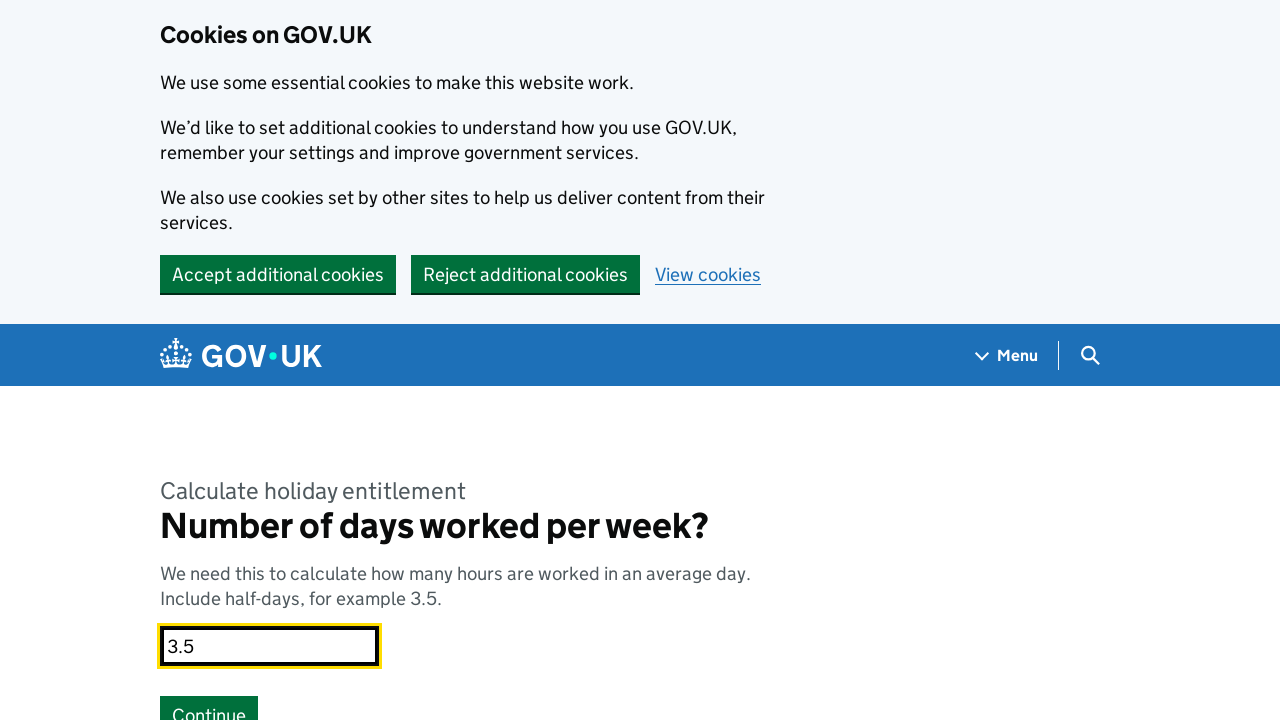

Clicked Continue button after entering 3.5 days at (209, 701) on button:has-text("Continue")
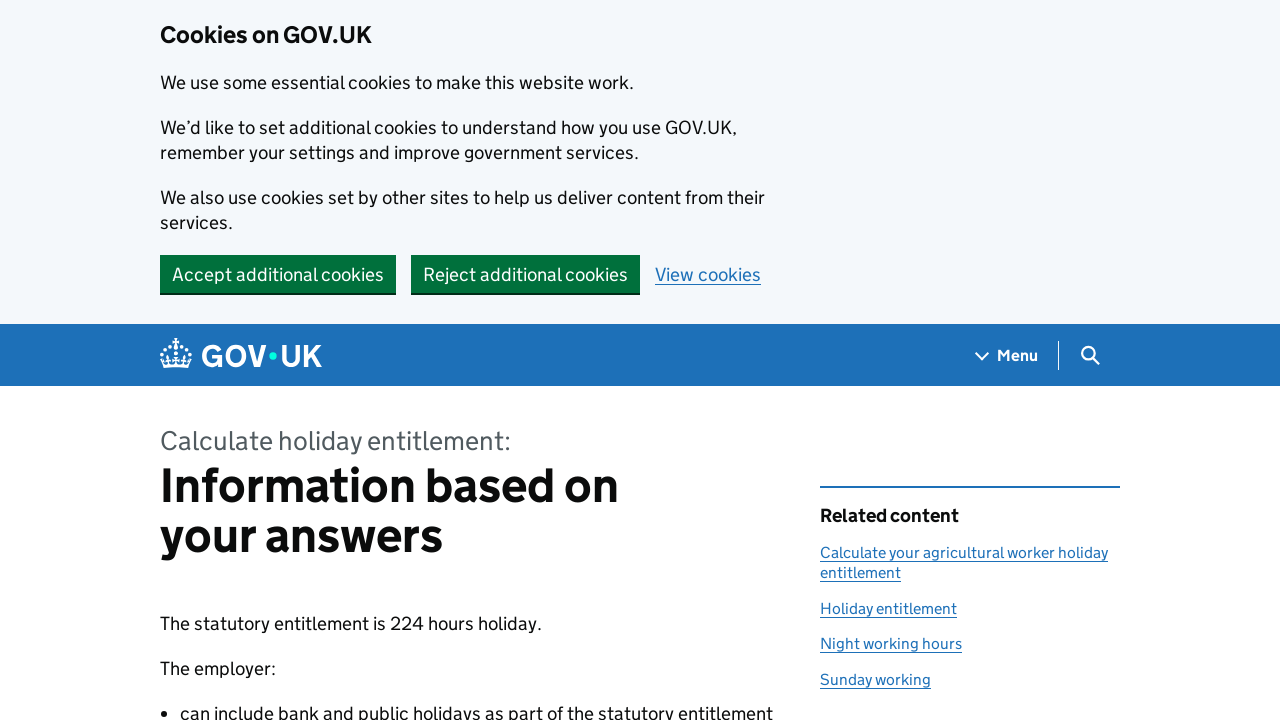

Reached results page showing 'Information based on your answers'
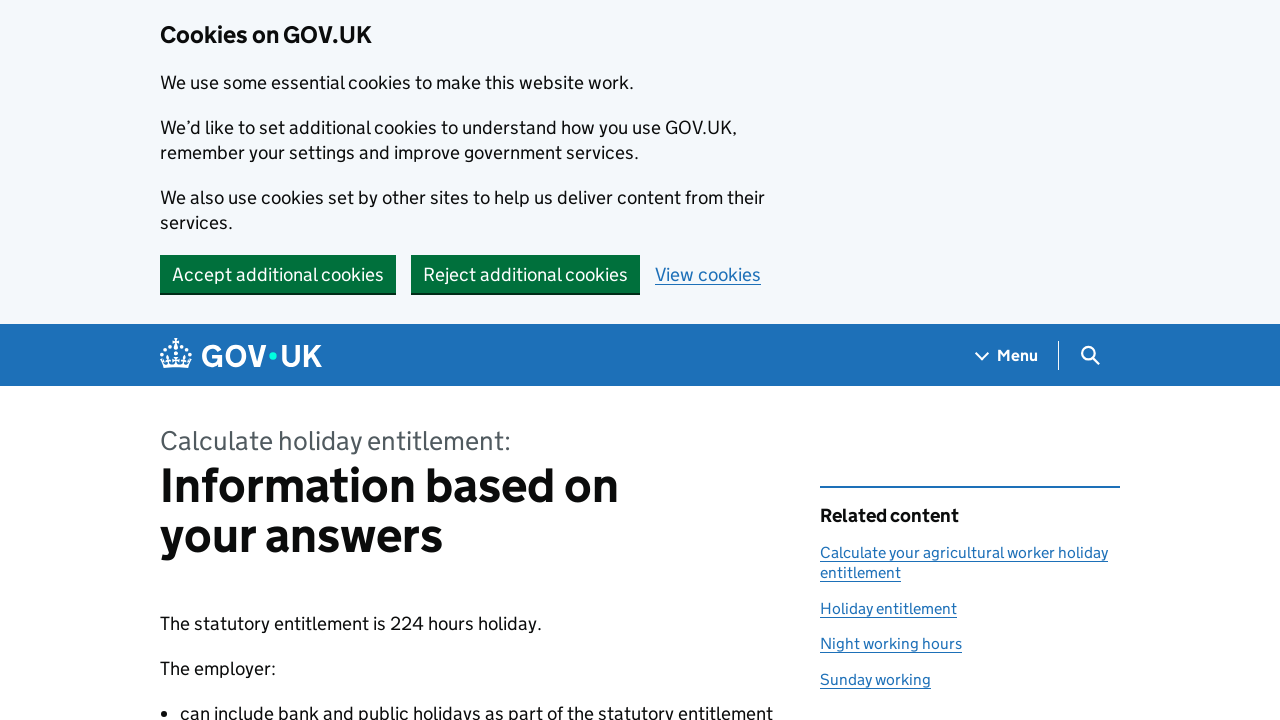

Clicked link to go back to 'Number of hours worked per week' question at (758, 360) on a[data-ga4-link*="Number of hours worked per week?"]
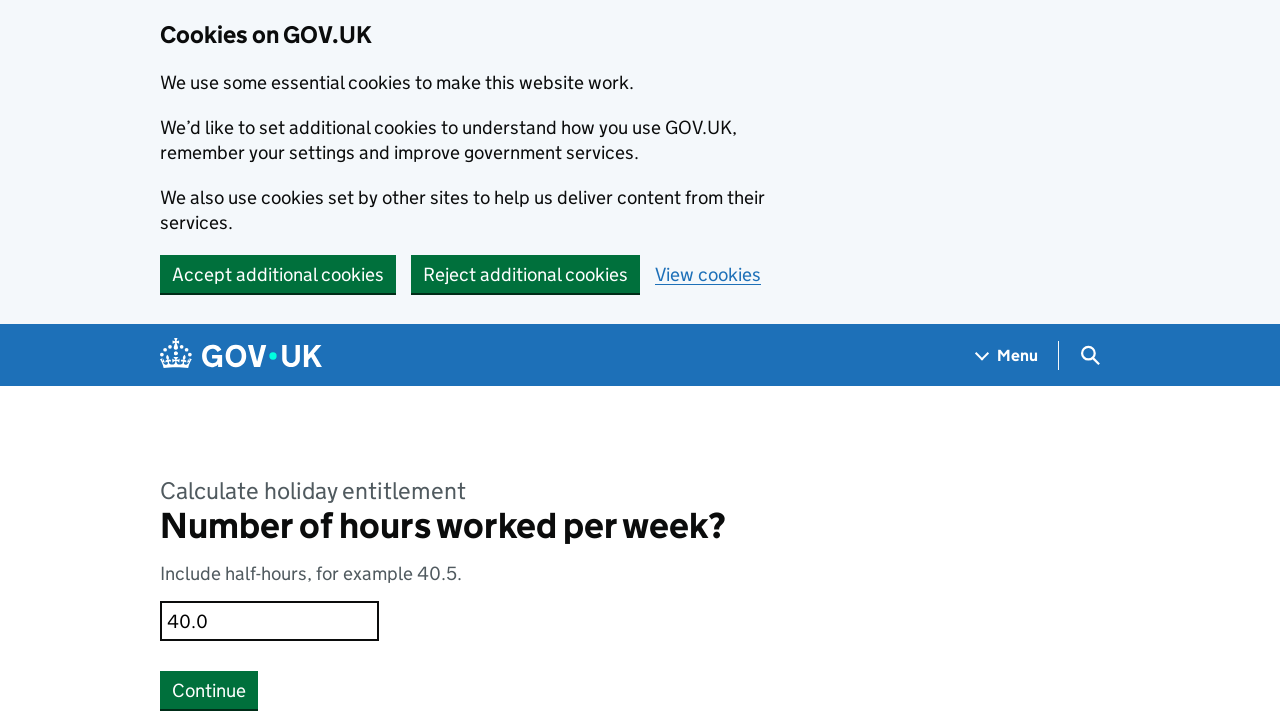

Returned to 'Number of hours worked per week' question page
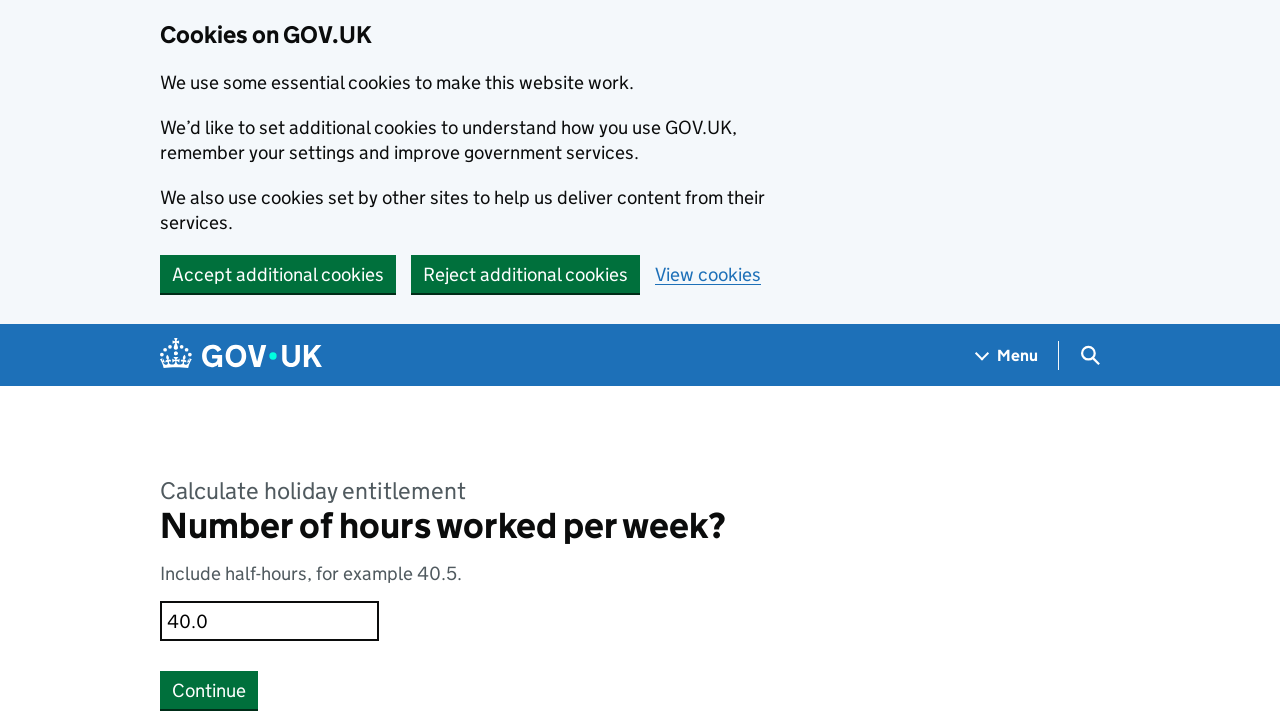

Entered invalid value of 200 hours (too high) on [id="response"]
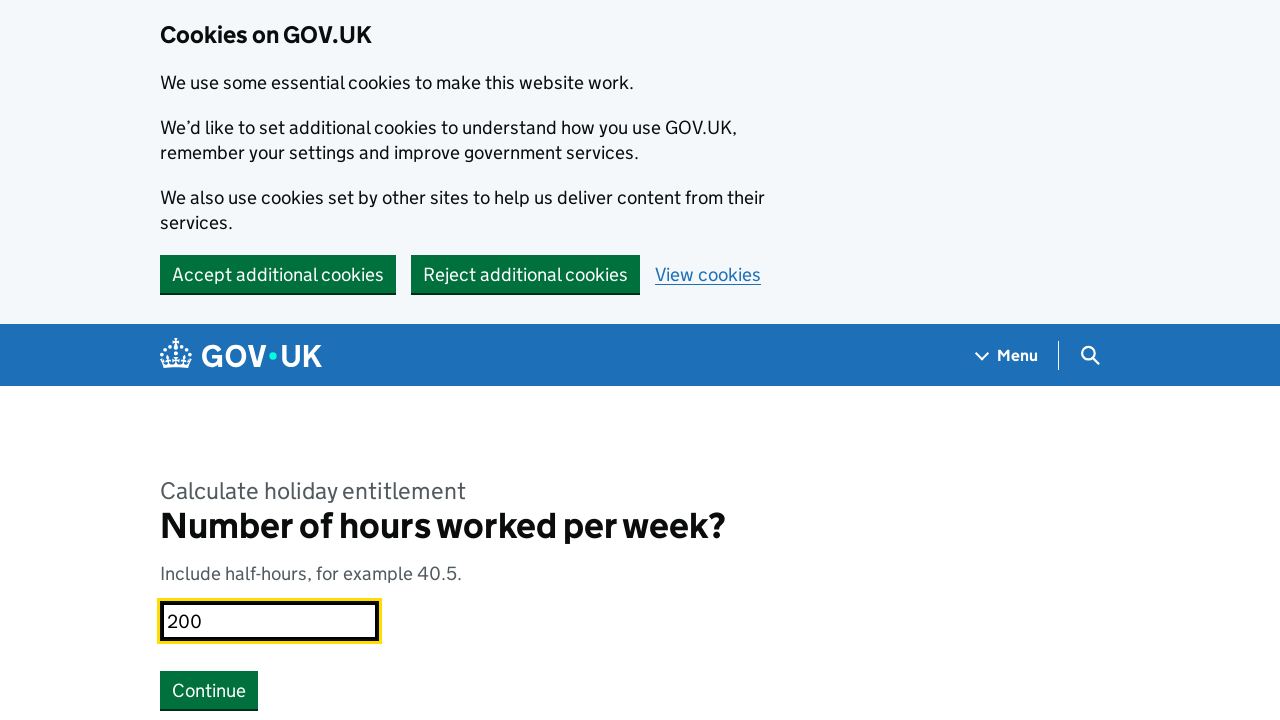

Clicked Continue button with invalid 200 hours value at (209, 690) on button:has-text("Continue")
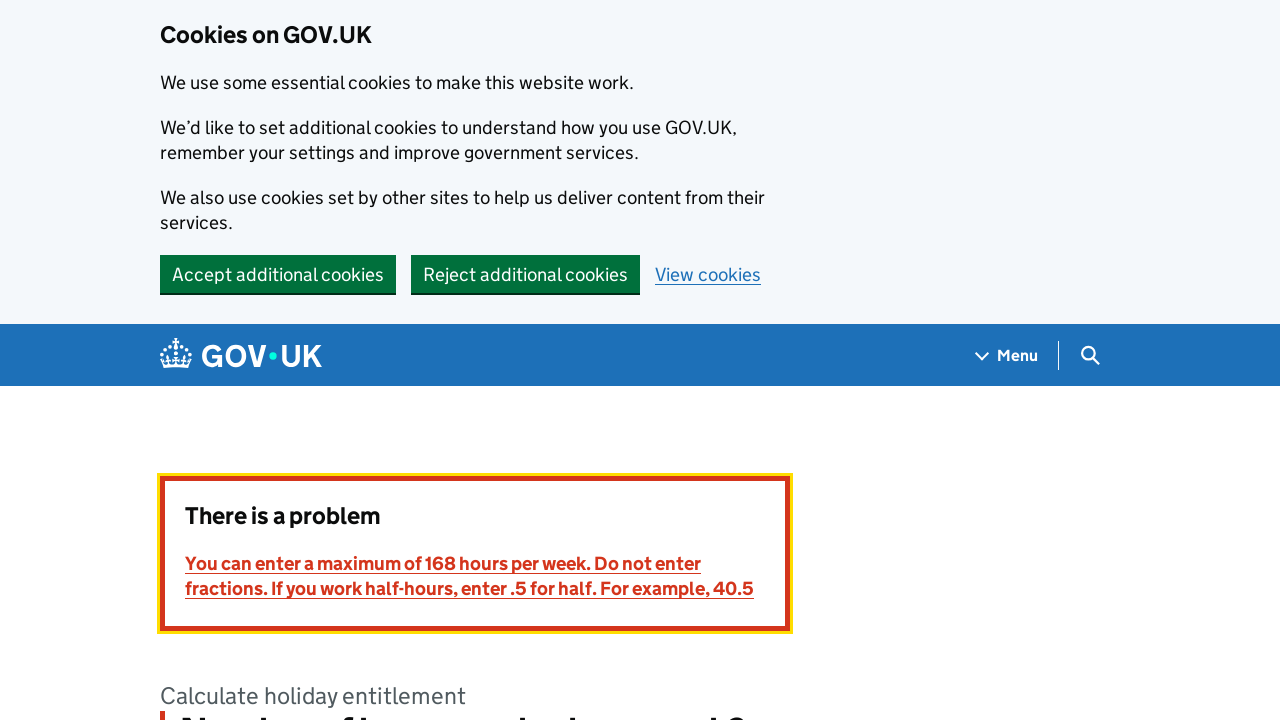

Error summary appeared for out-of-range hours value
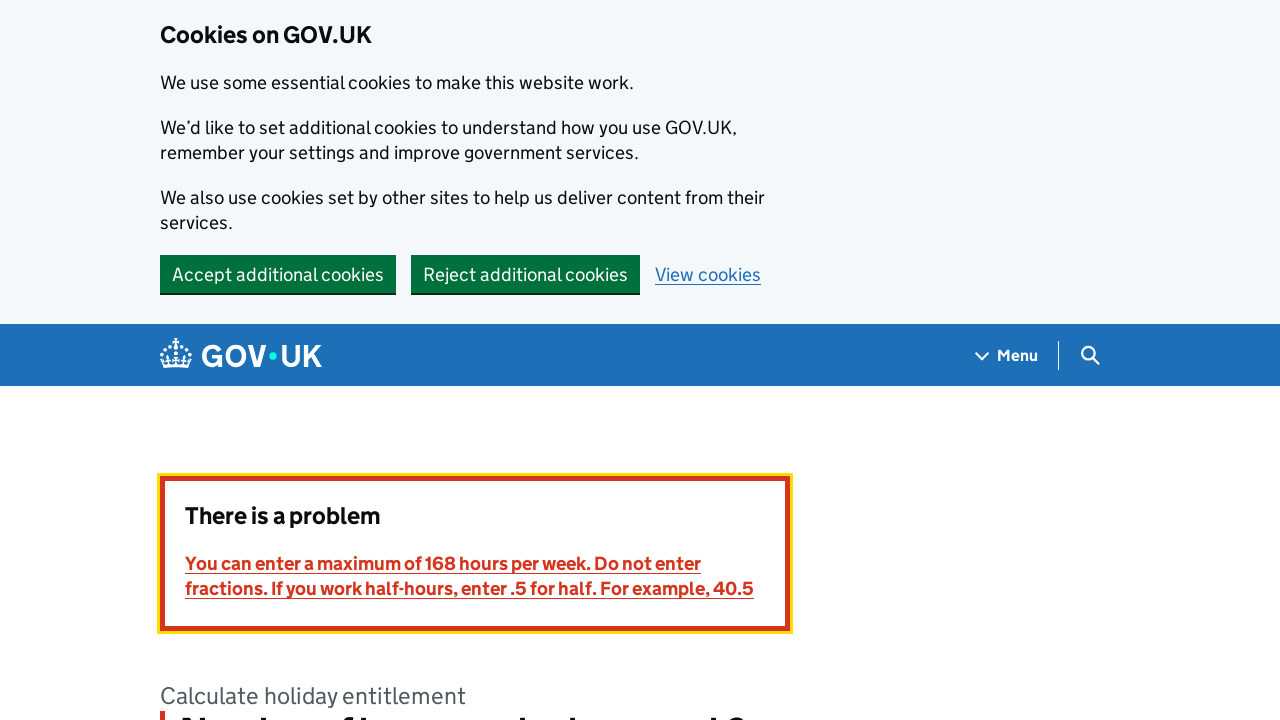

Cleared the hours field to test empty validation on [id="response"]
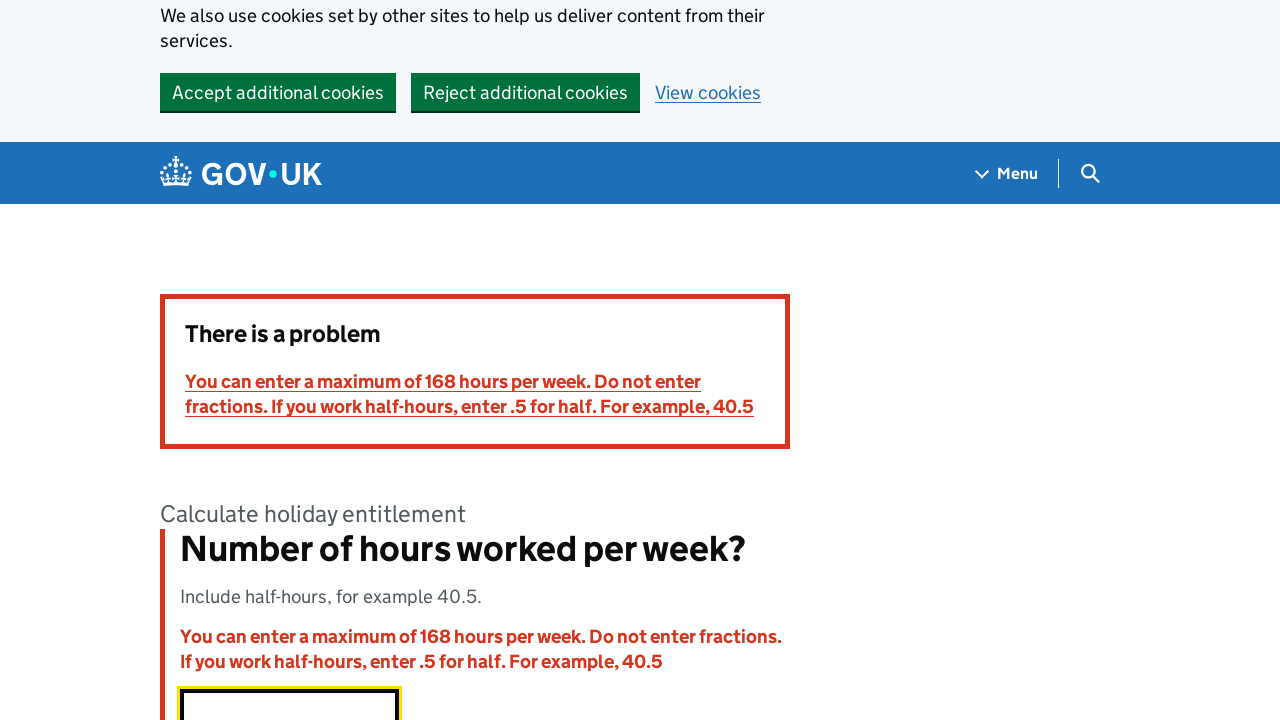

Clicked Continue button with empty hours field at (209, 360) on button:has-text("Continue")
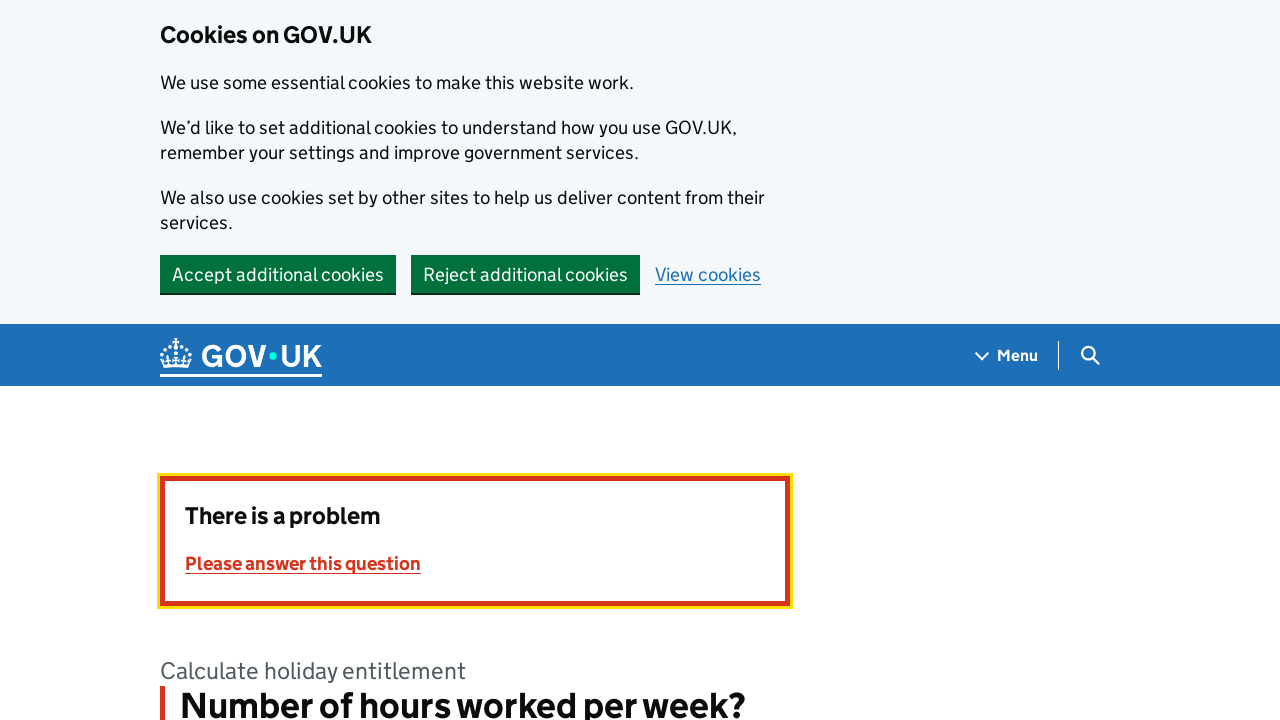

Error summary appeared for empty hours field
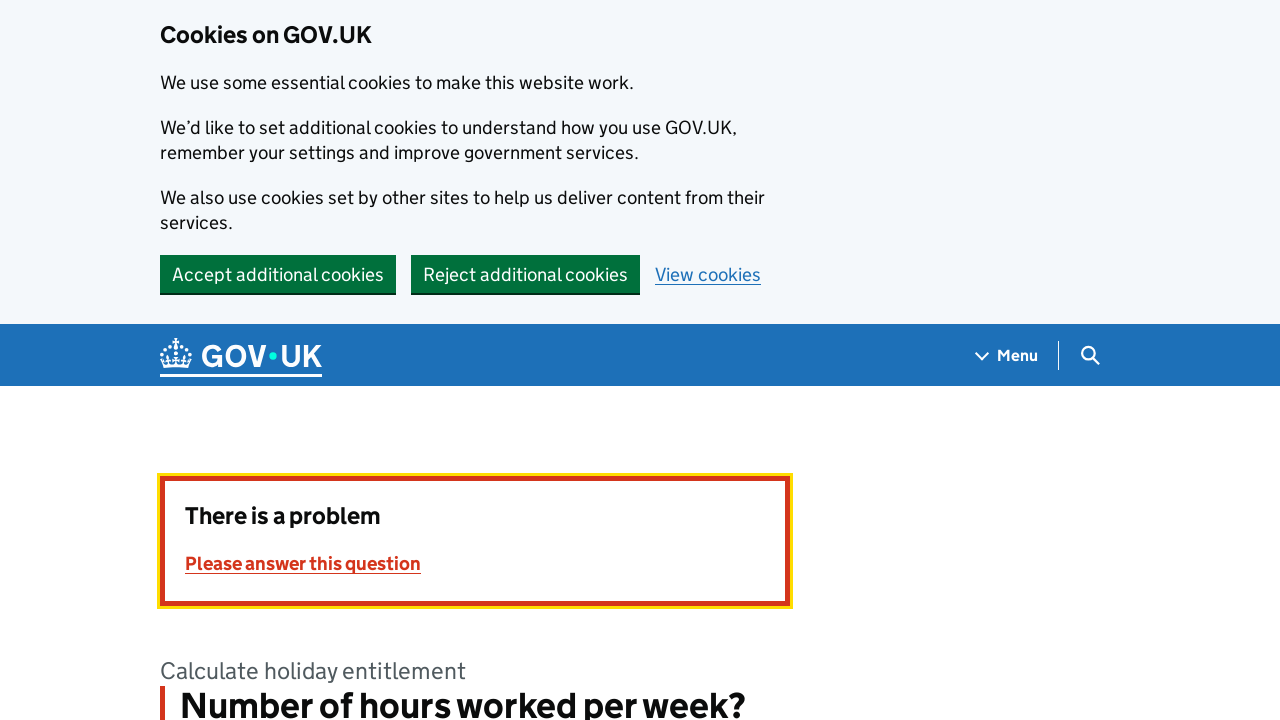

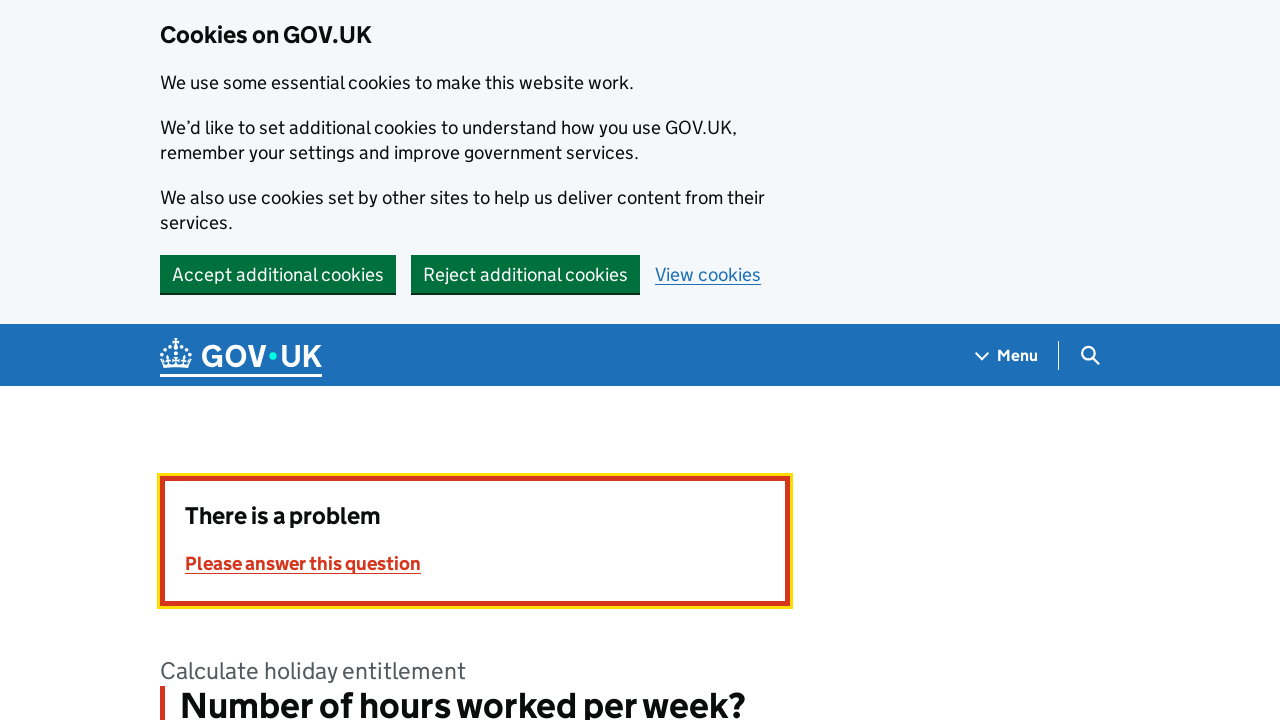